Navigates to Rahul Shetty Academy's Selenium Practice page - a basic test that loads the page

Starting URL: https://rahulshettyacademy.com/seleniumPractise/#/

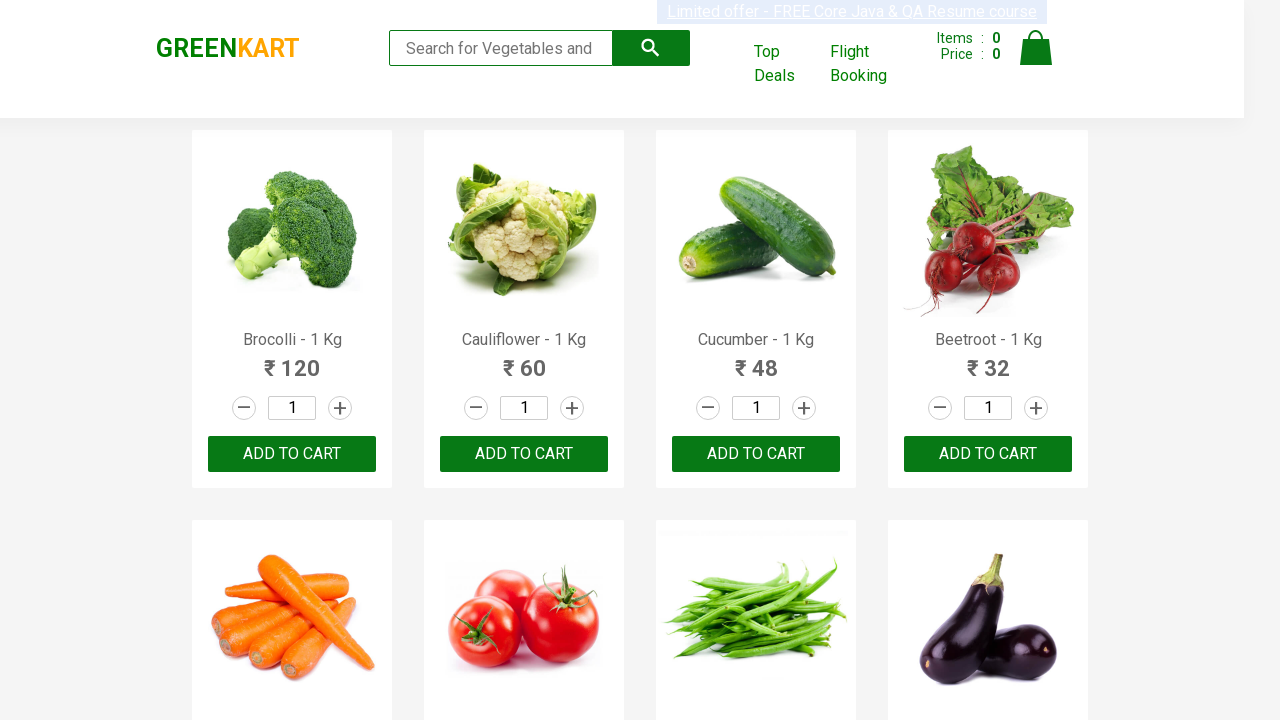

Page loaded - Rahul Shetty Academy Selenium Practice page is ready
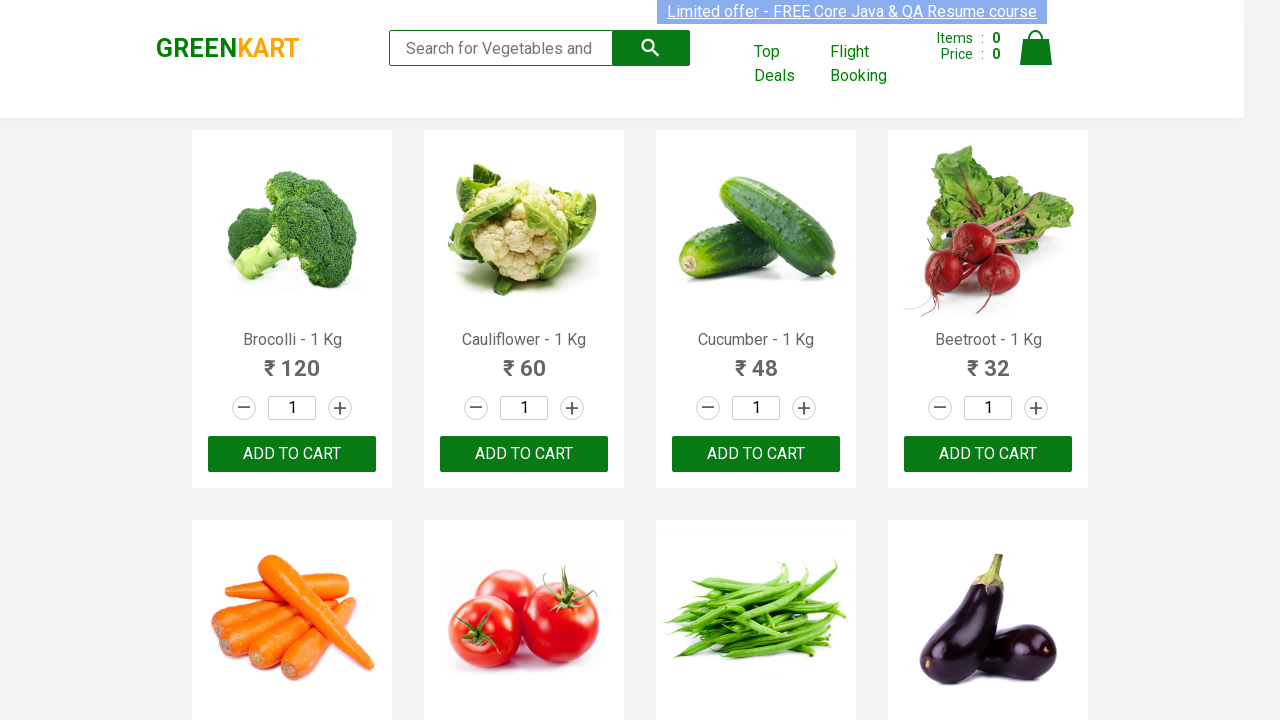

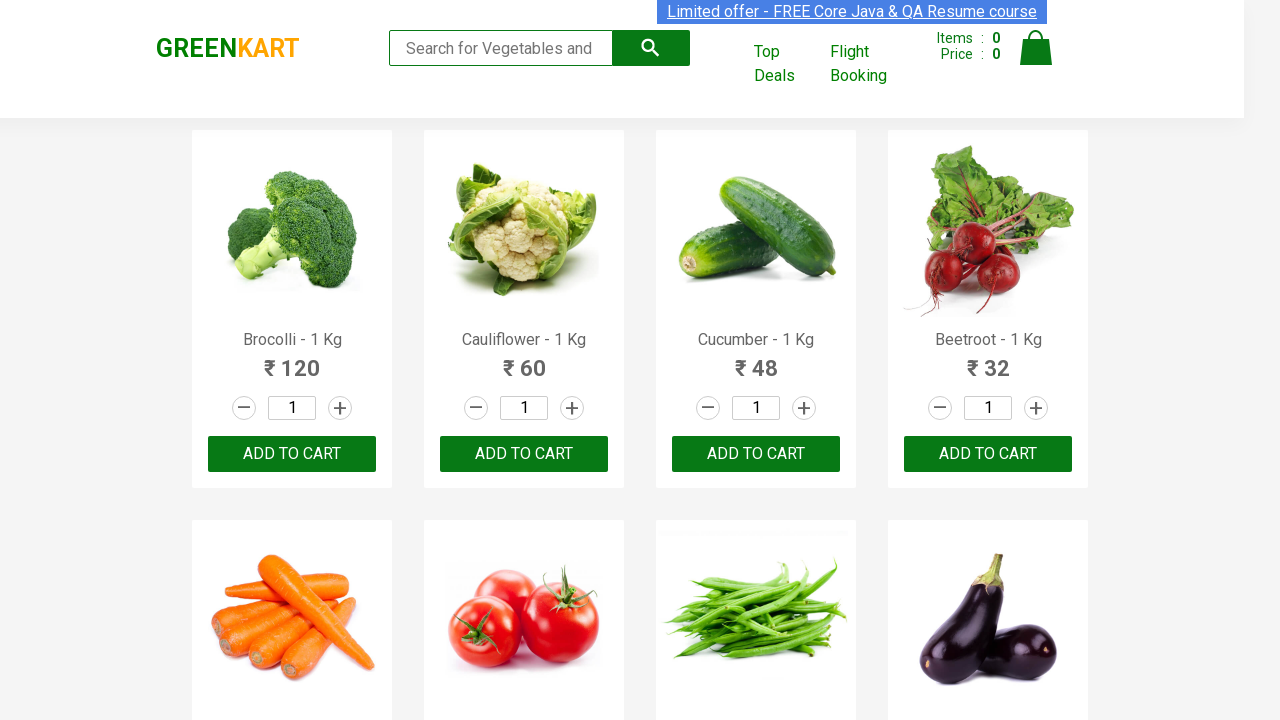